Tests dropdown and multi-select functionality by navigating to a demo page, selecting values from a jQuery dropdown and interacting with a multi-select dropdown

Starting URL: http://demo.automationtalks.com/

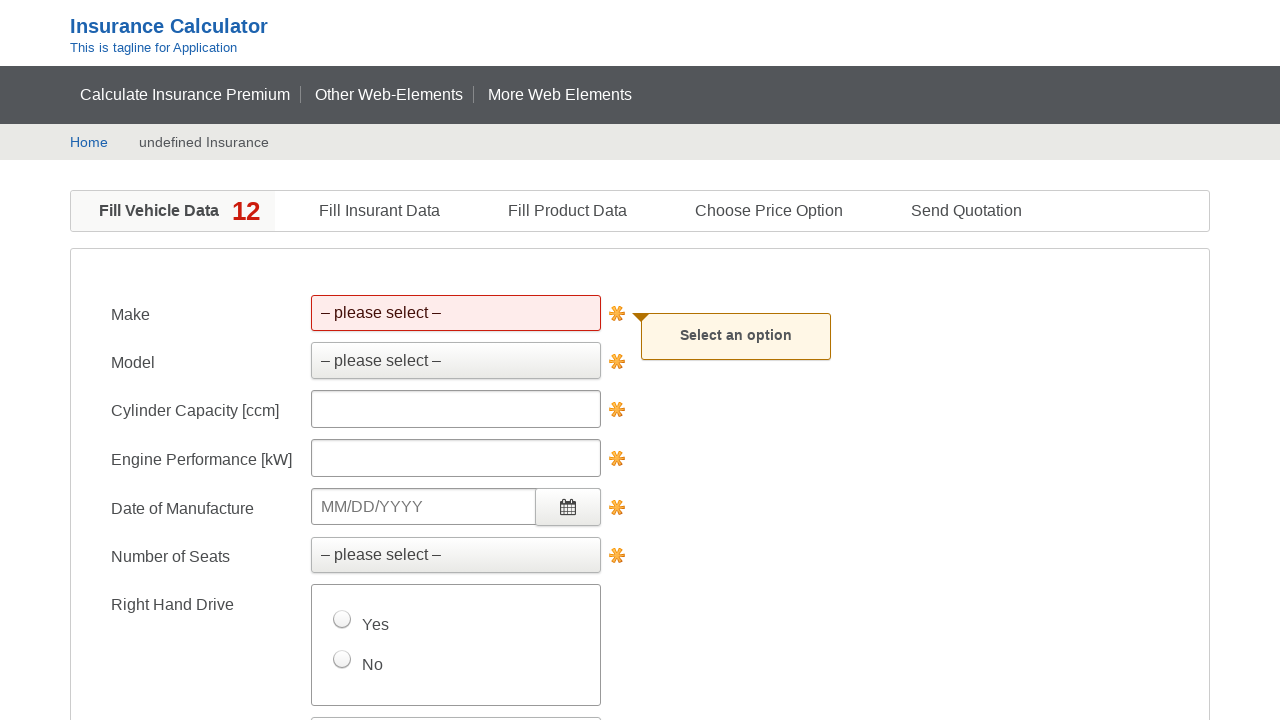

Clicked on 'Other Web-Elements' link at (389, 94) on xpath=//a[text()='Other Web-Elements']
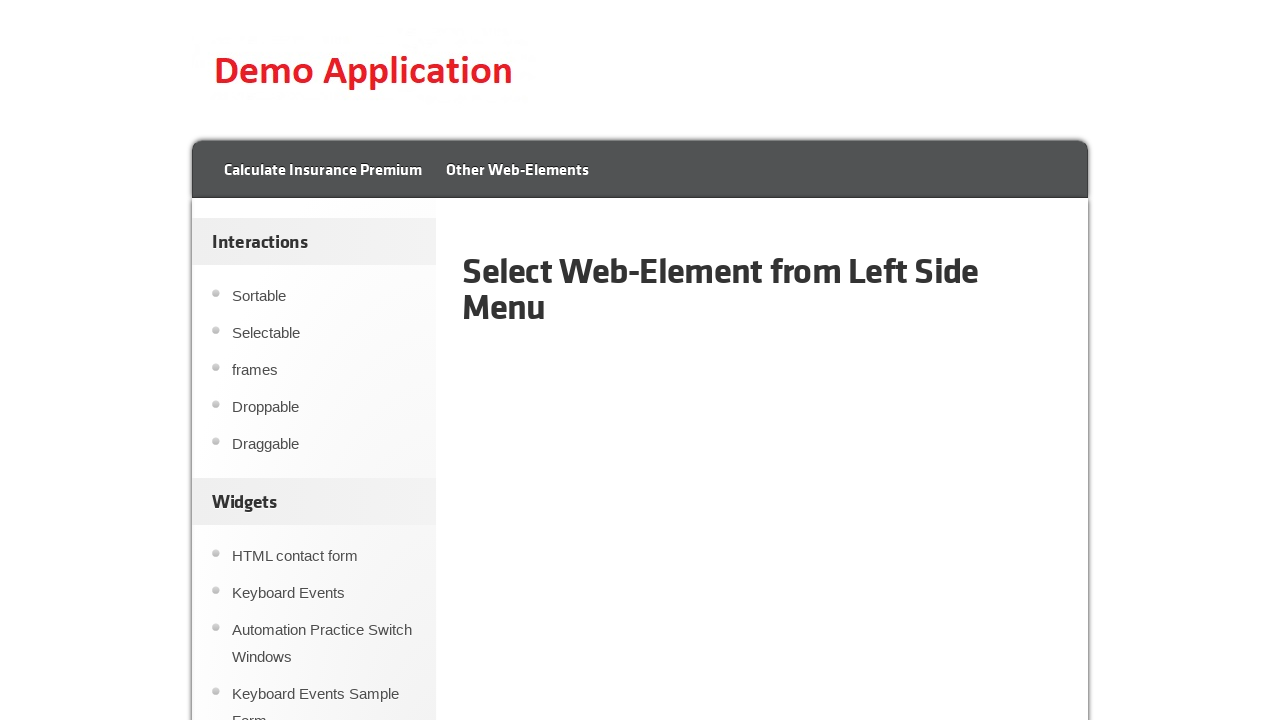

Clicked on 'Selectmenu' from sidebar at (324, 361) on xpath=//div[@id='sidebar']//a[text()='Selectmenu']
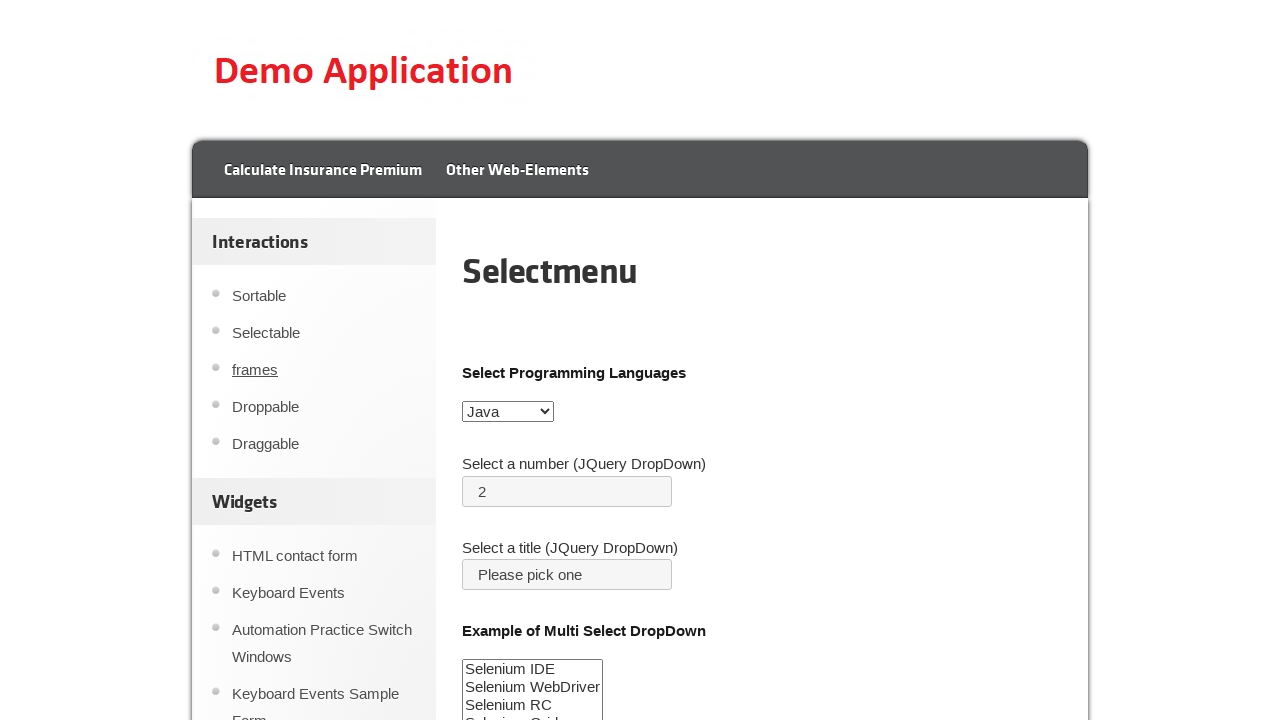

Clicked jQuery dropdown button at (567, 491) on #number-button
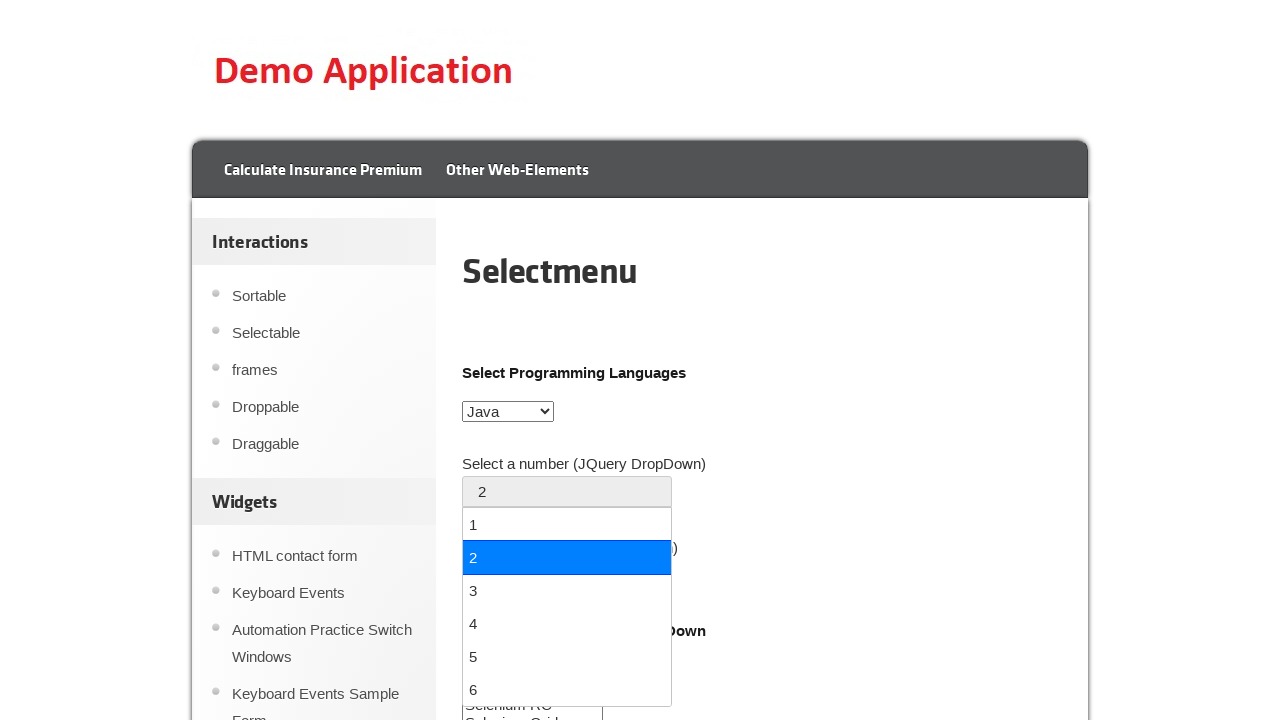

Selected number 5 from jQuery dropdown at (567, 656) on xpath=//ul[@id='number-menu']//div[text()='5']
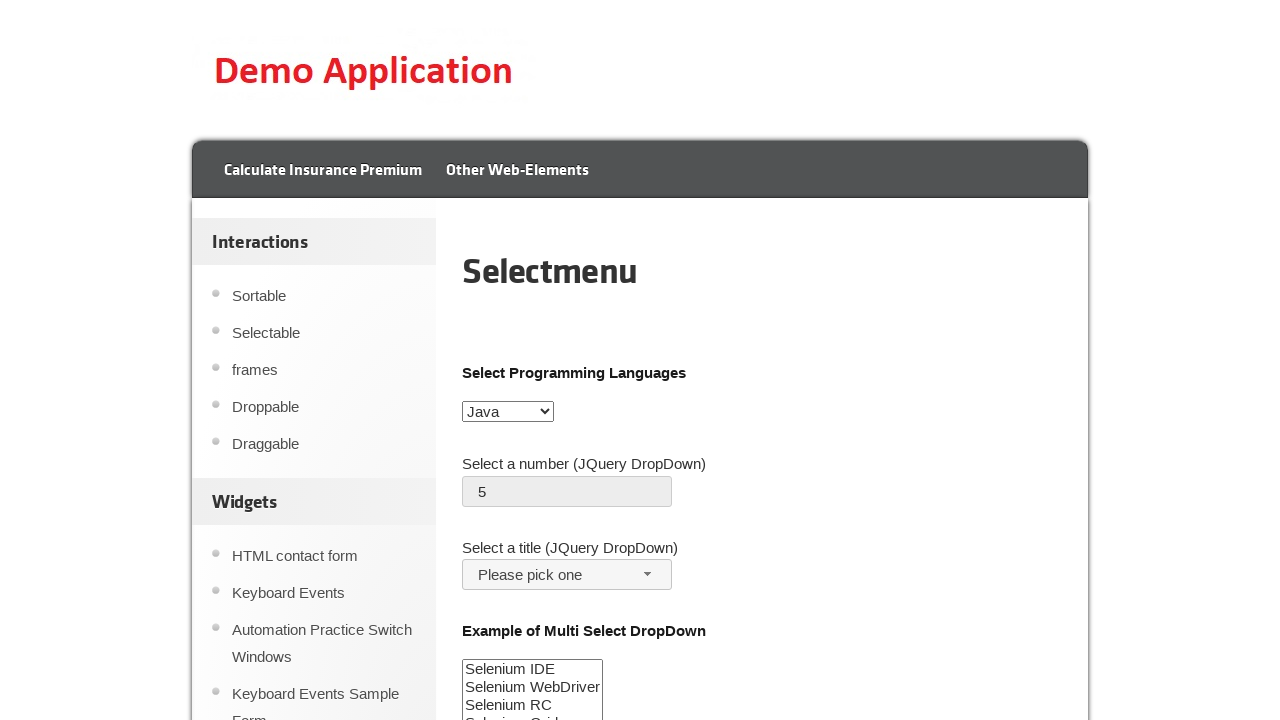

Selected 'RC' value from multi-select dropdown on #selenium_suite
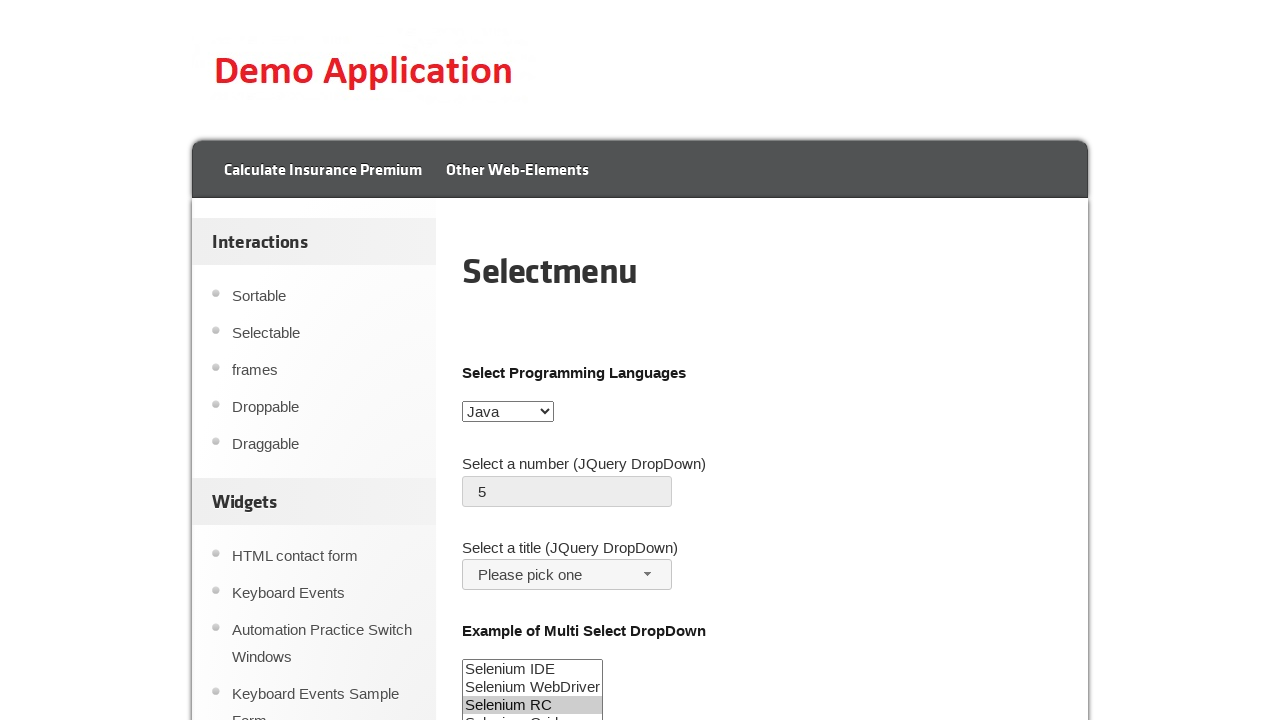

Selected option at index 1 from multi-select dropdown on #selenium_suite
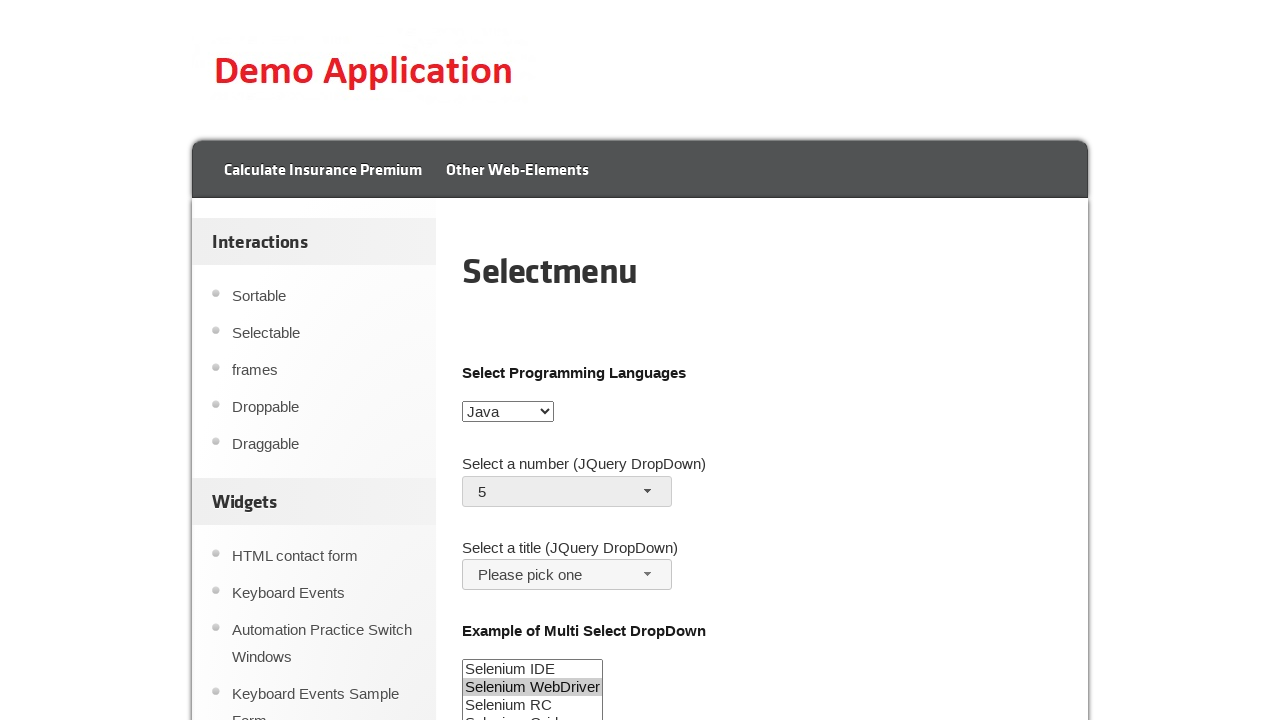

Deselected option at index 1 from multi-select dropdown
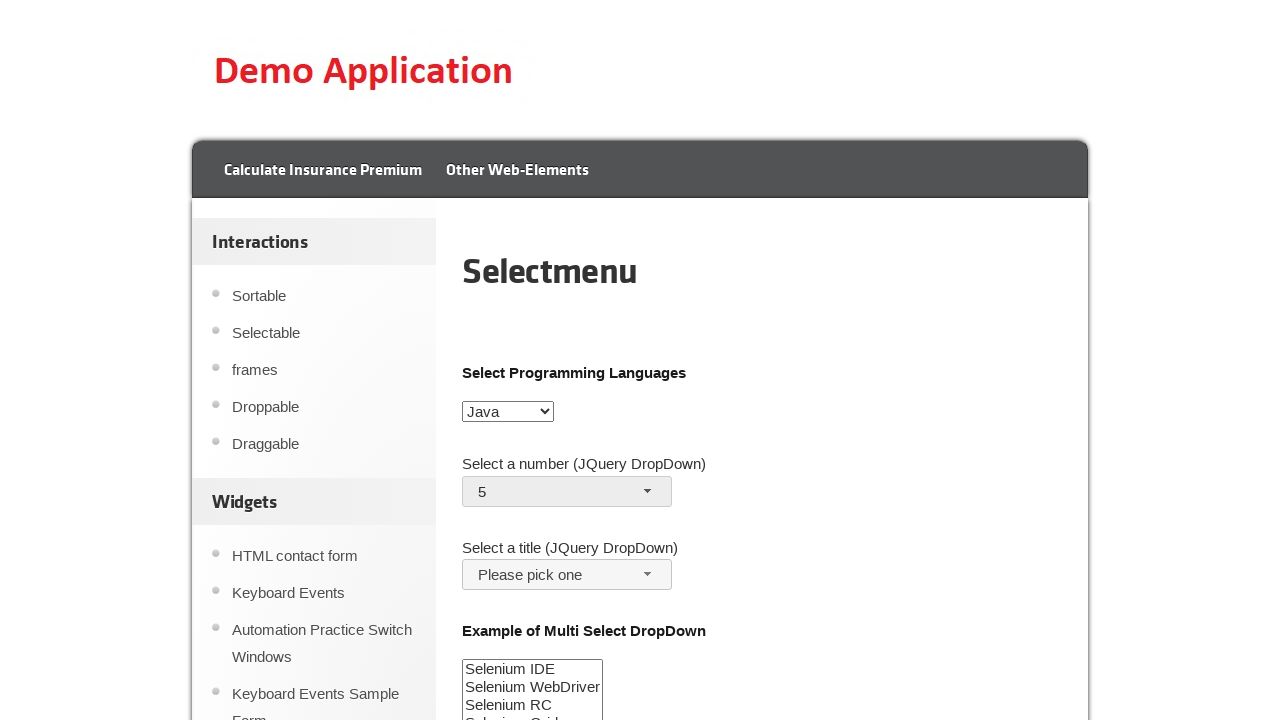

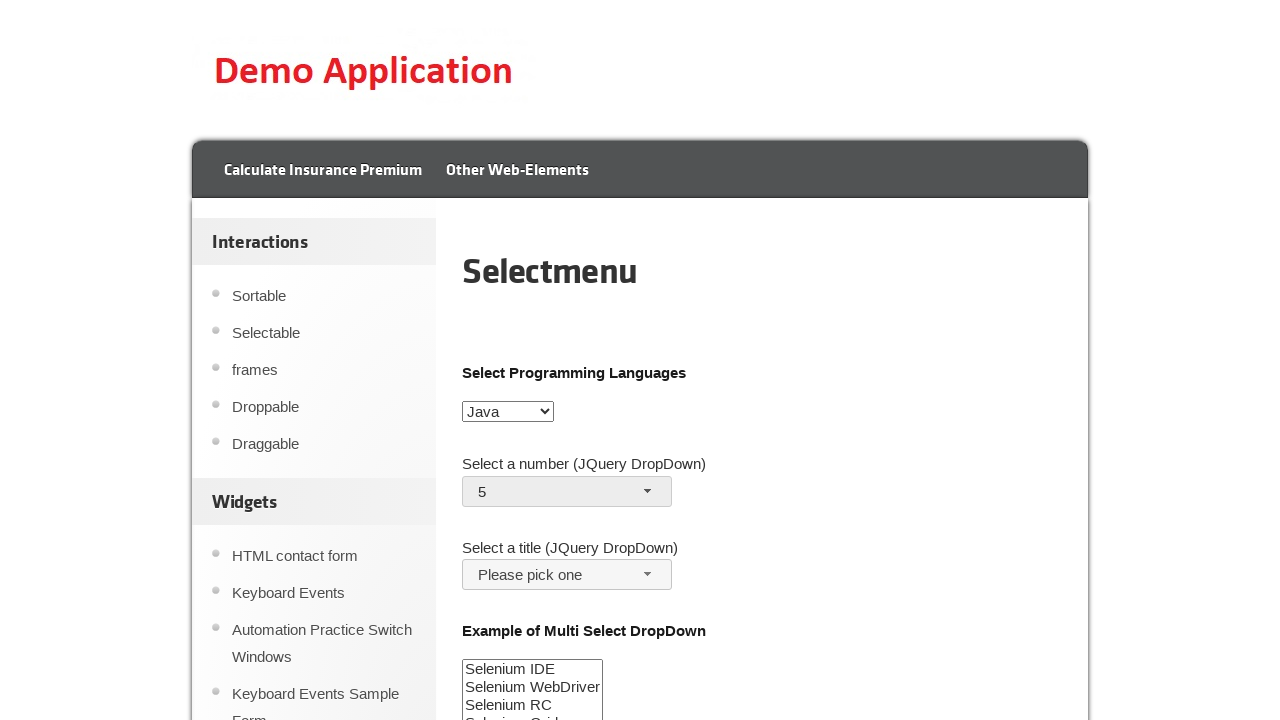